Navigates to a page with a large table and highlights a specific element by temporarily adding a red dashed border using JavaScript, demonstrating visual element targeting.

Starting URL: http://the-internet.herokuapp.com/large

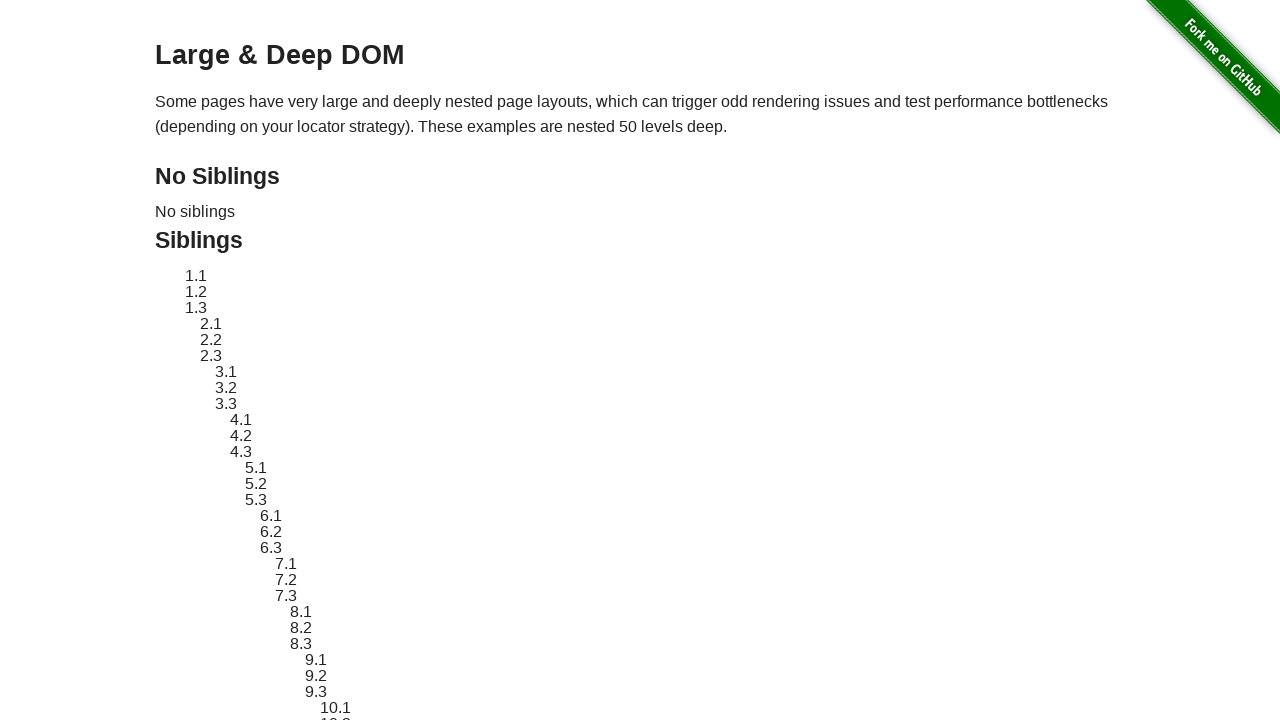

Waited for target element #sibling-2.3 to be present
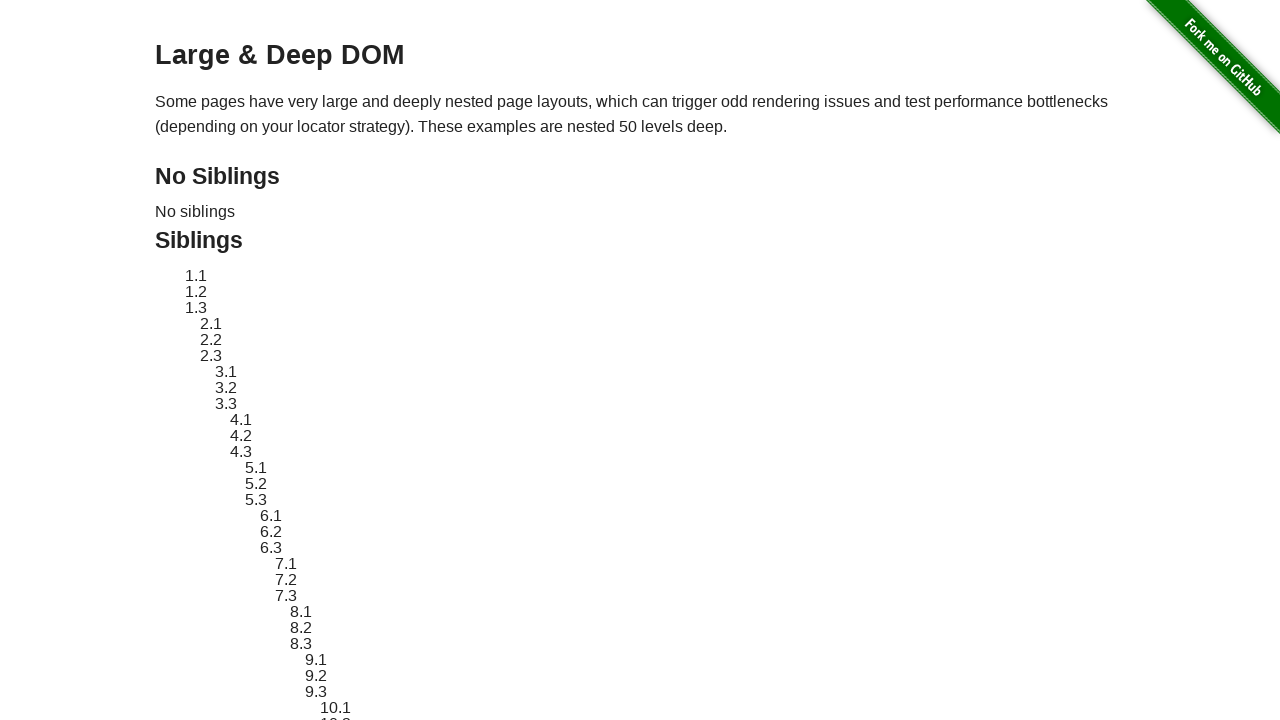

Retrieved original style attribute of target element
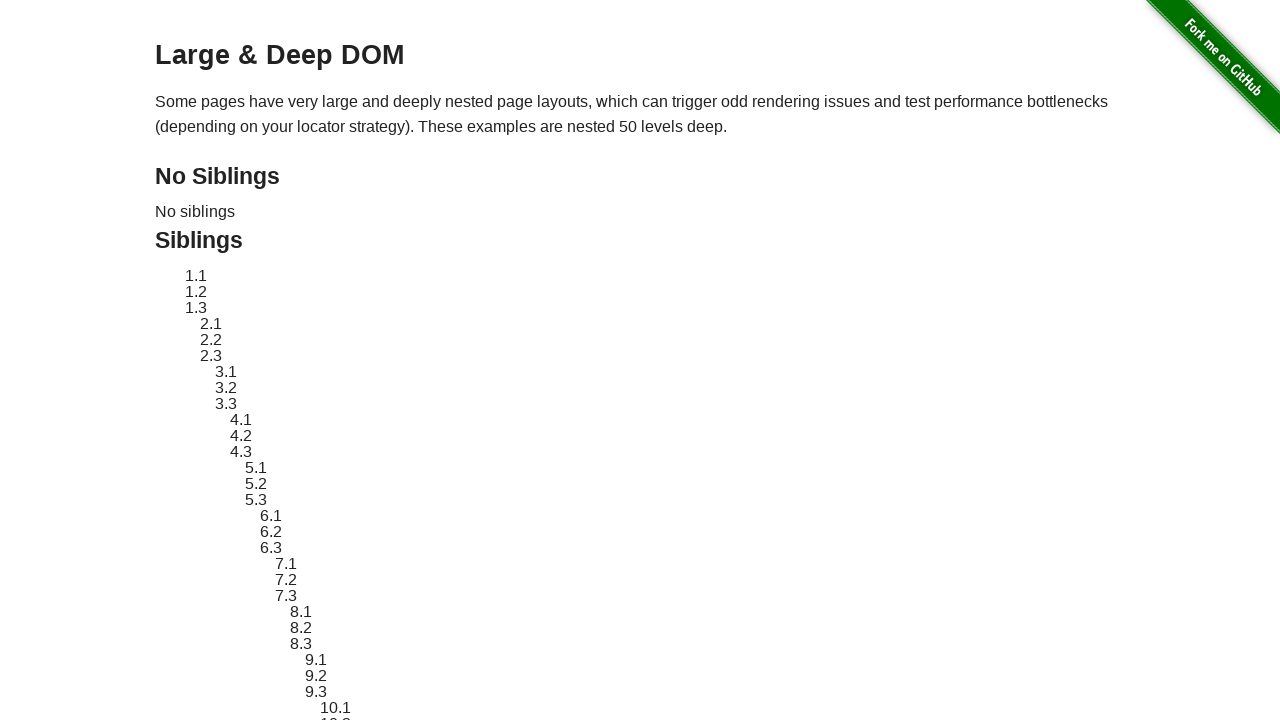

Applied red dashed border highlight to target element
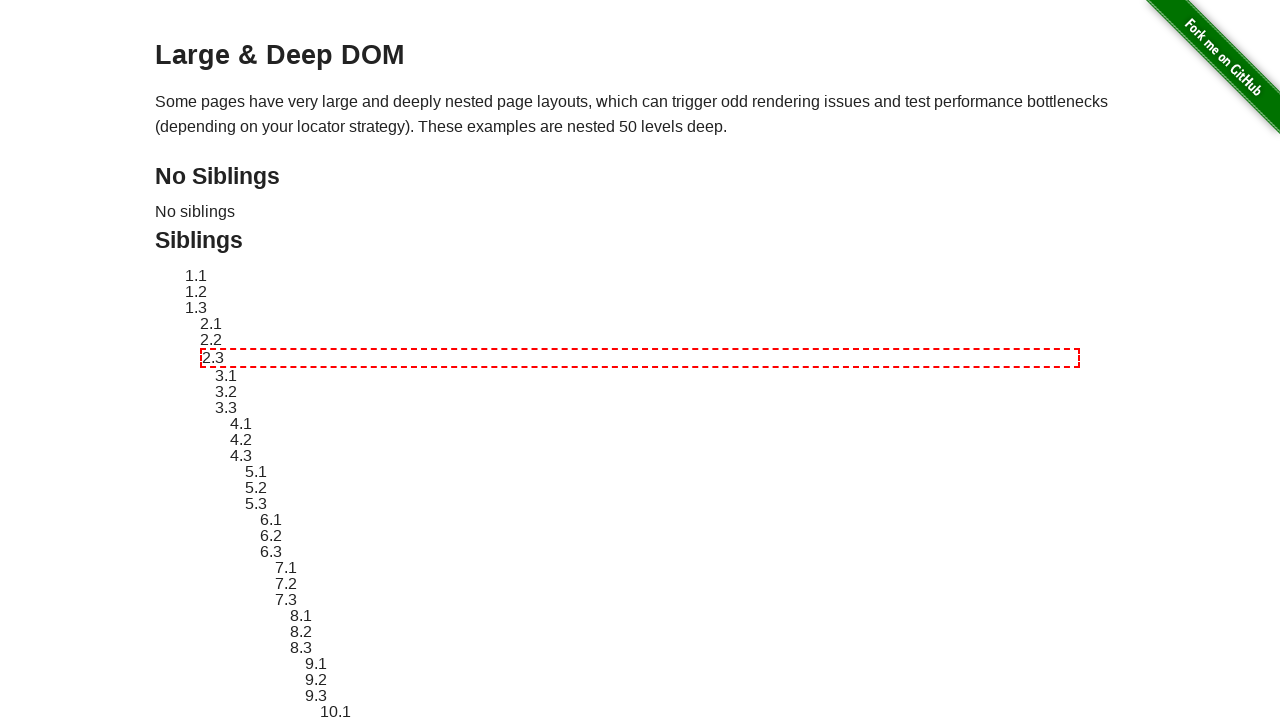

Waited 2 seconds to observe the highlight effect
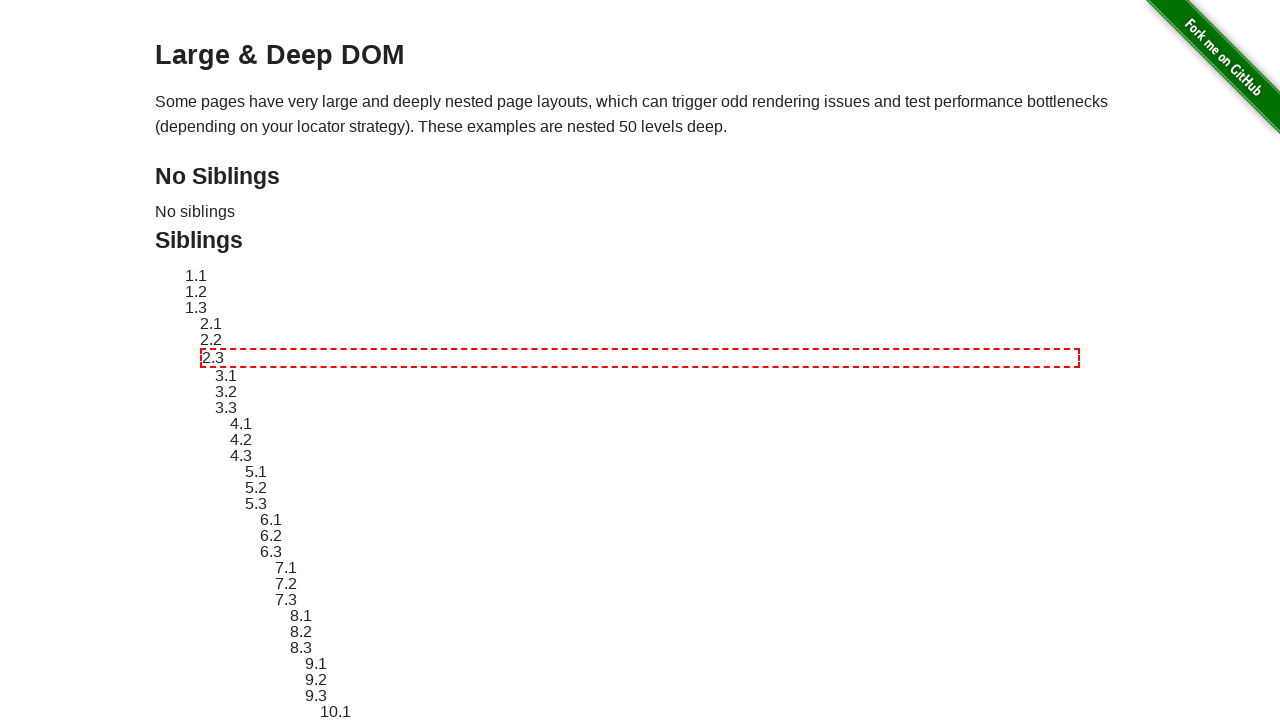

Reverted target element to original style
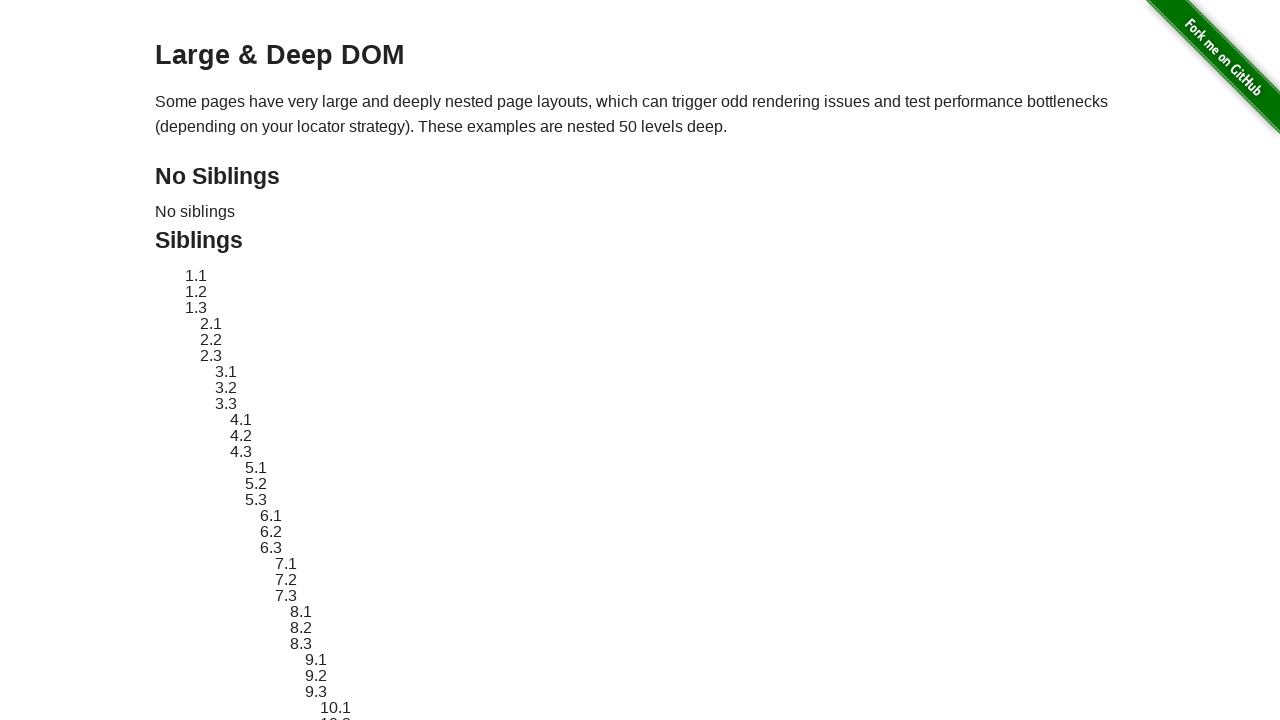

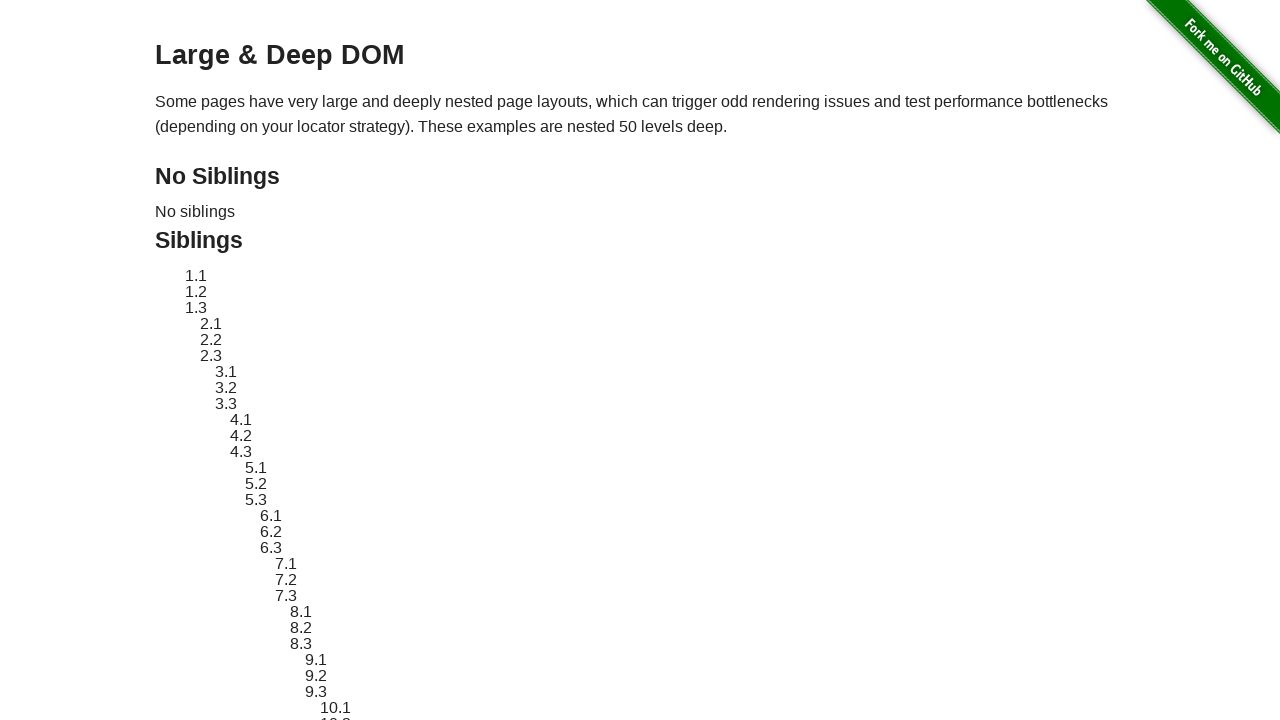